Tests the ParaBank registration form by filling in customer information fields including first name, last name, and street address.

Starting URL: https://parabank.parasoft.com/parabank/register.htm

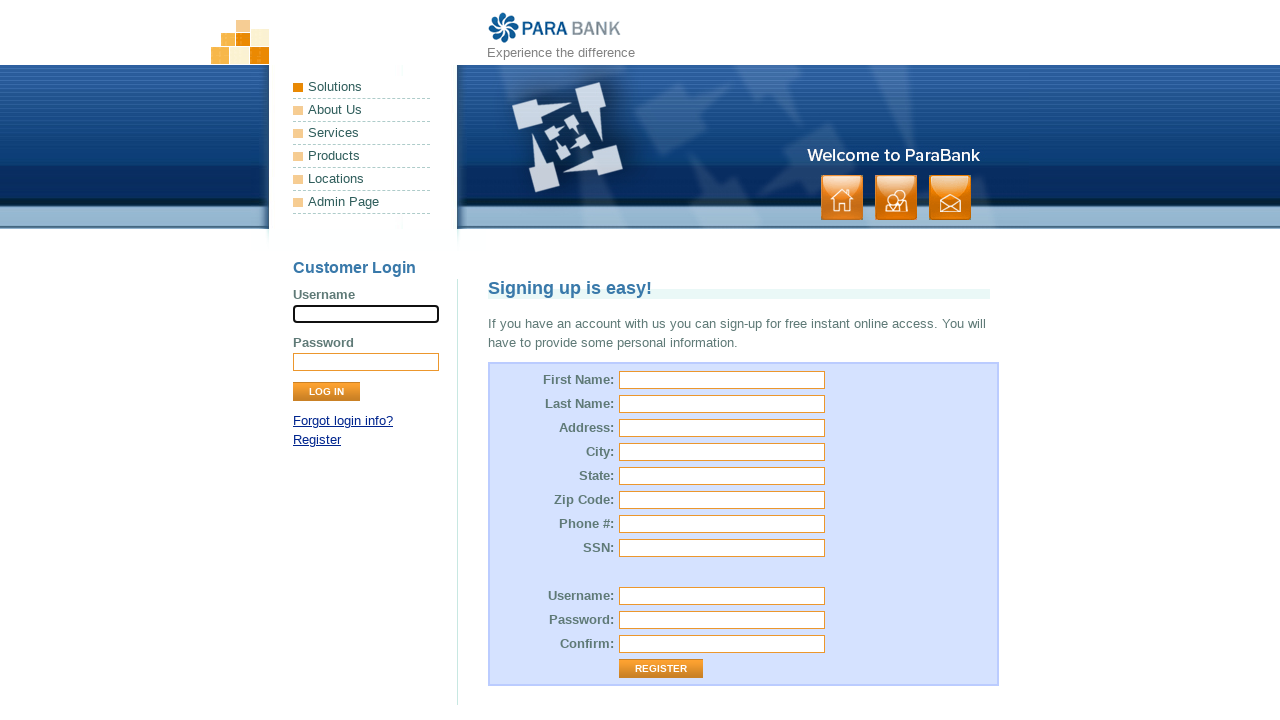

Filled first name field with 'Erick' on #customer\.firstName
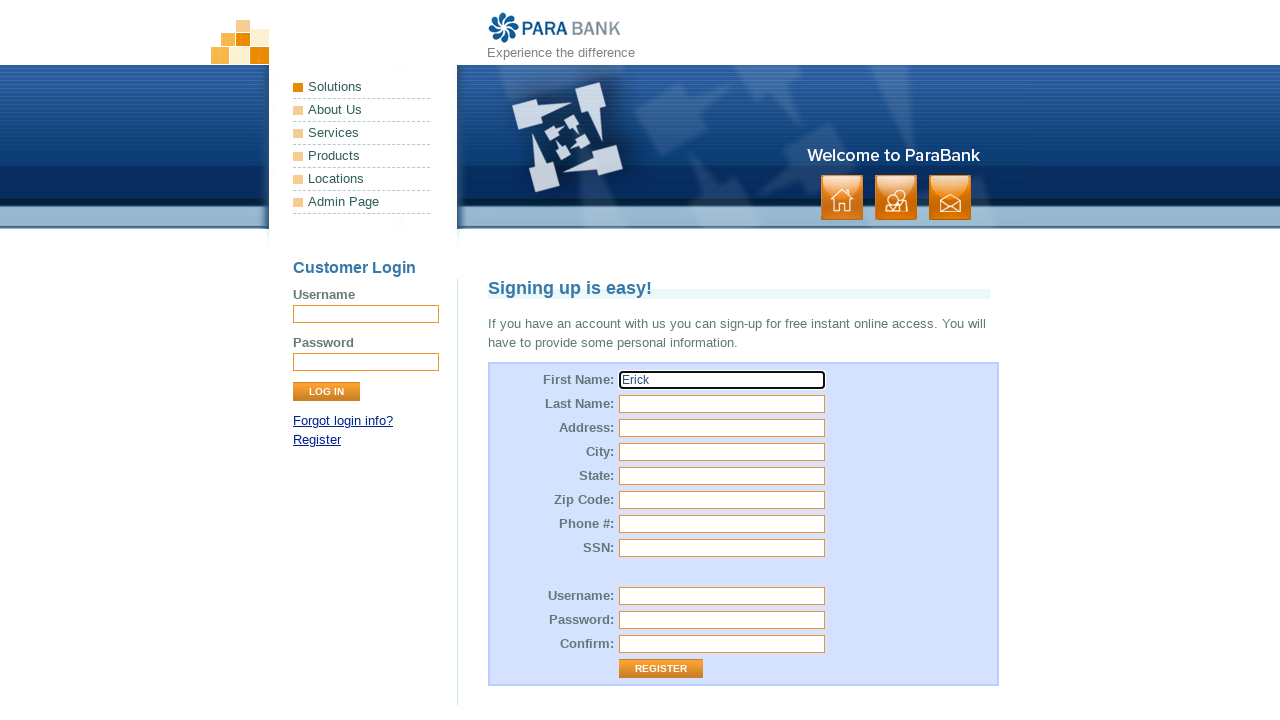

Filled last name field with 'Dominguez' on #customer\.lastName
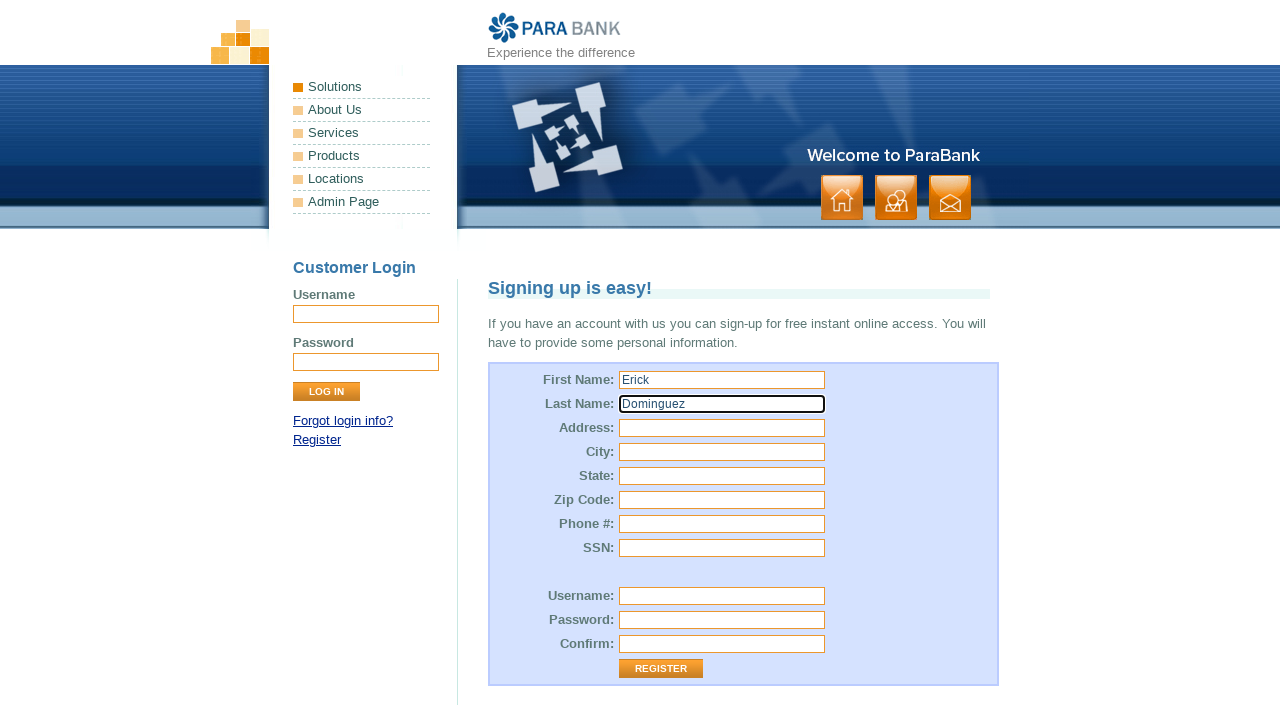

Filled street address field with '9854 Fairfax sq Apt. 218' on #customer\.address\.street
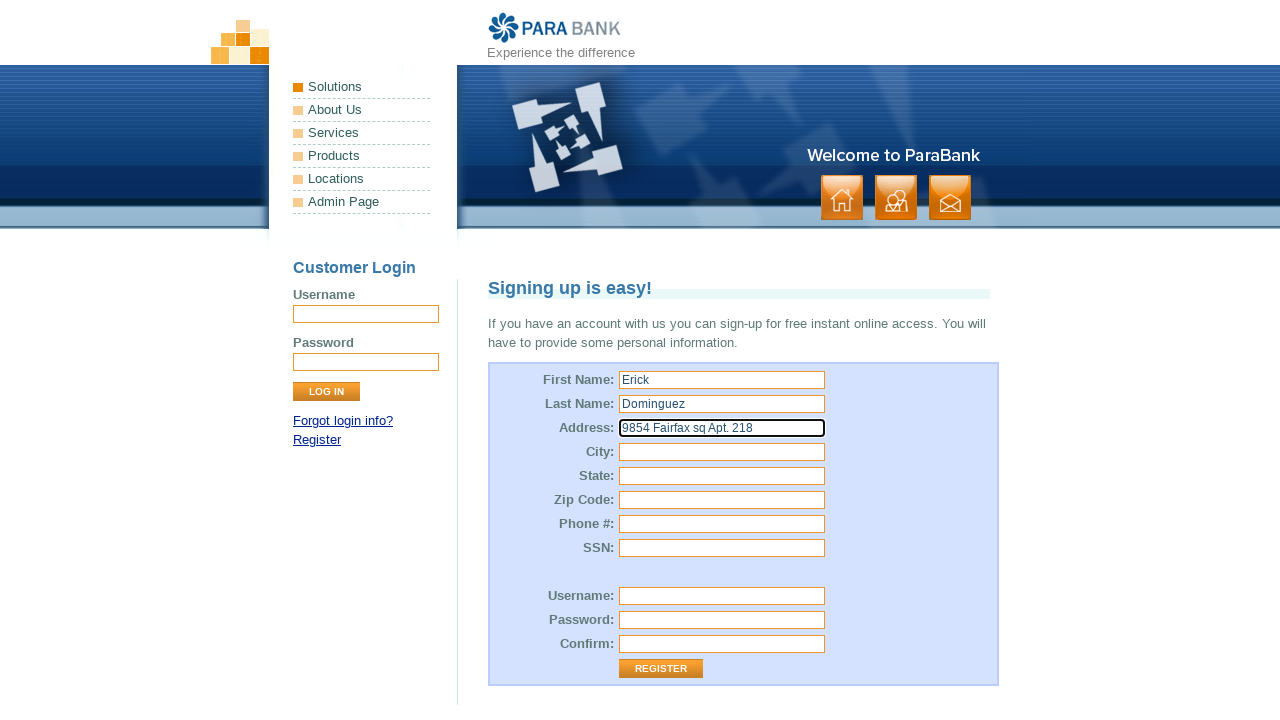

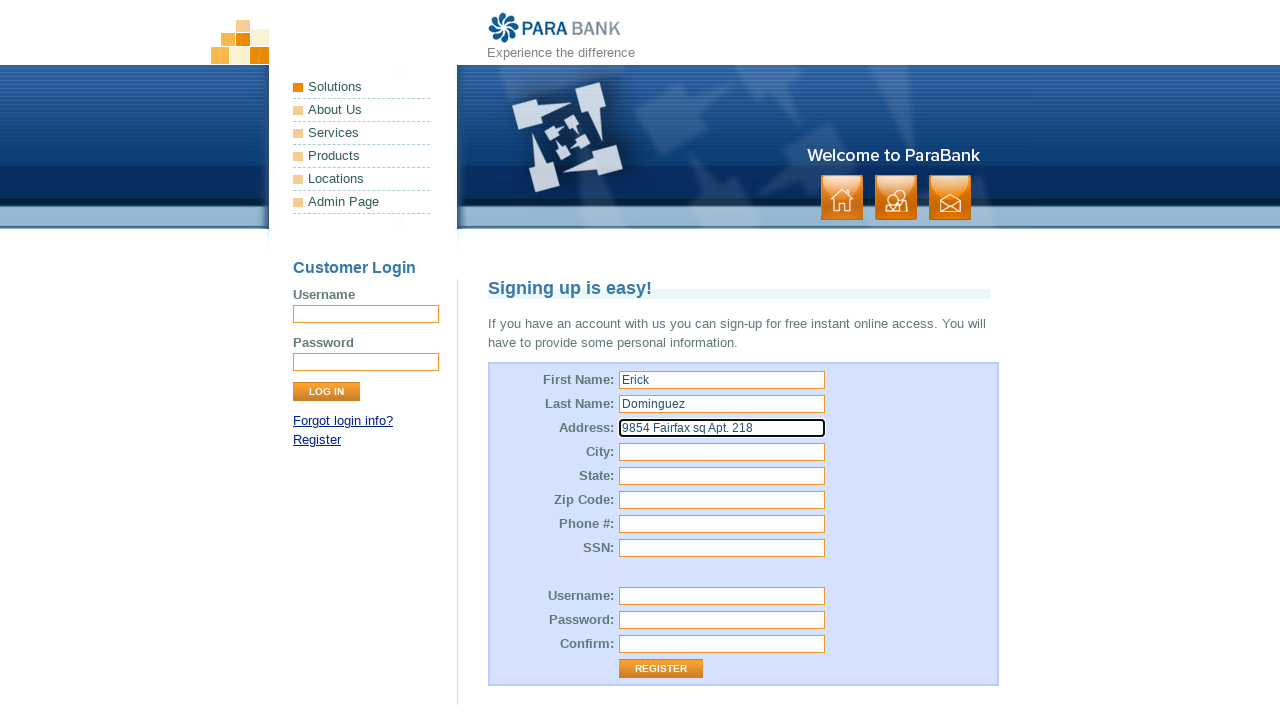